Navigates to RCV Academy training website and clicks on the 6th dynamic link element on the page using JavaScript execution.

Starting URL: https://training.rcvacademy.com/

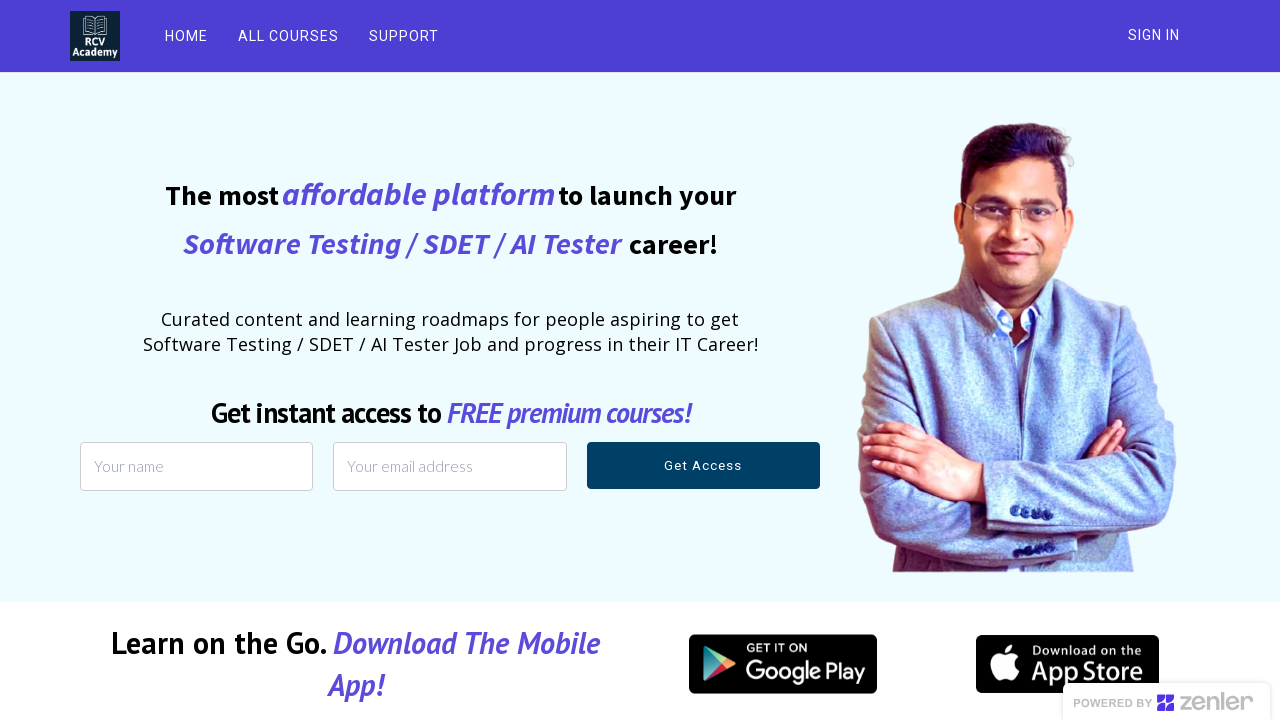

Navigated to RCV Academy training website
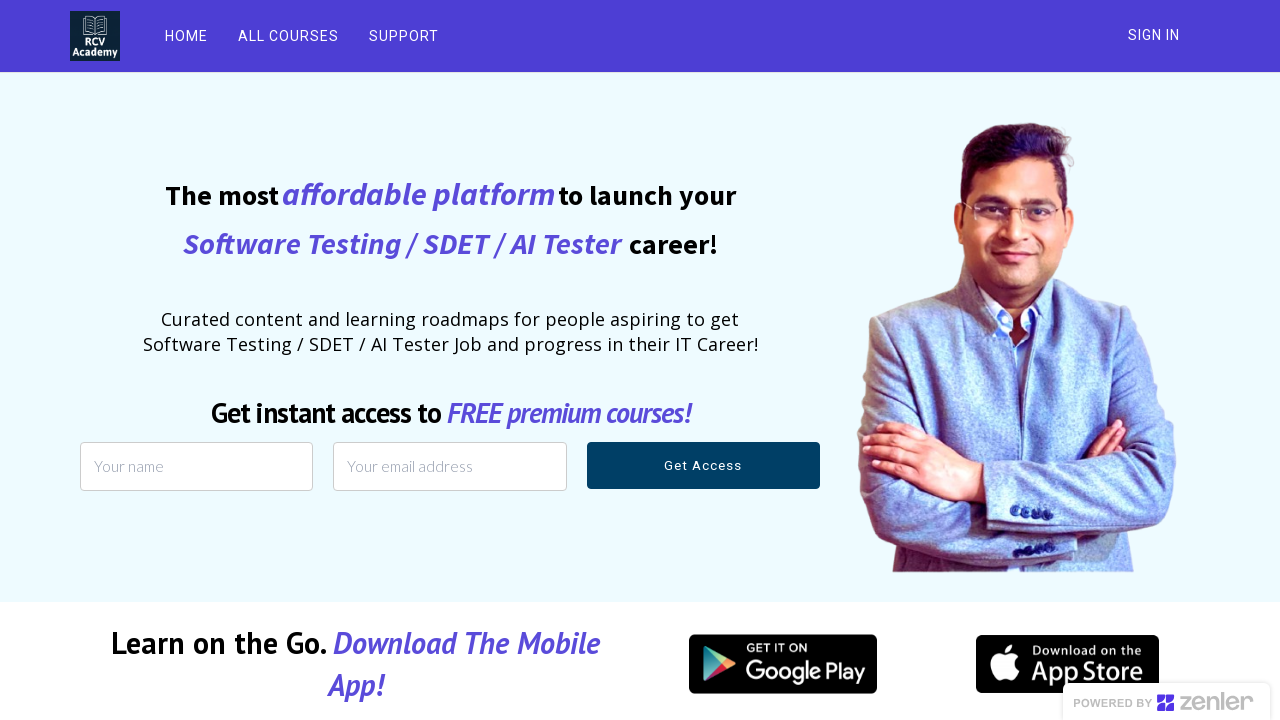

Dynamic link elements loaded on page
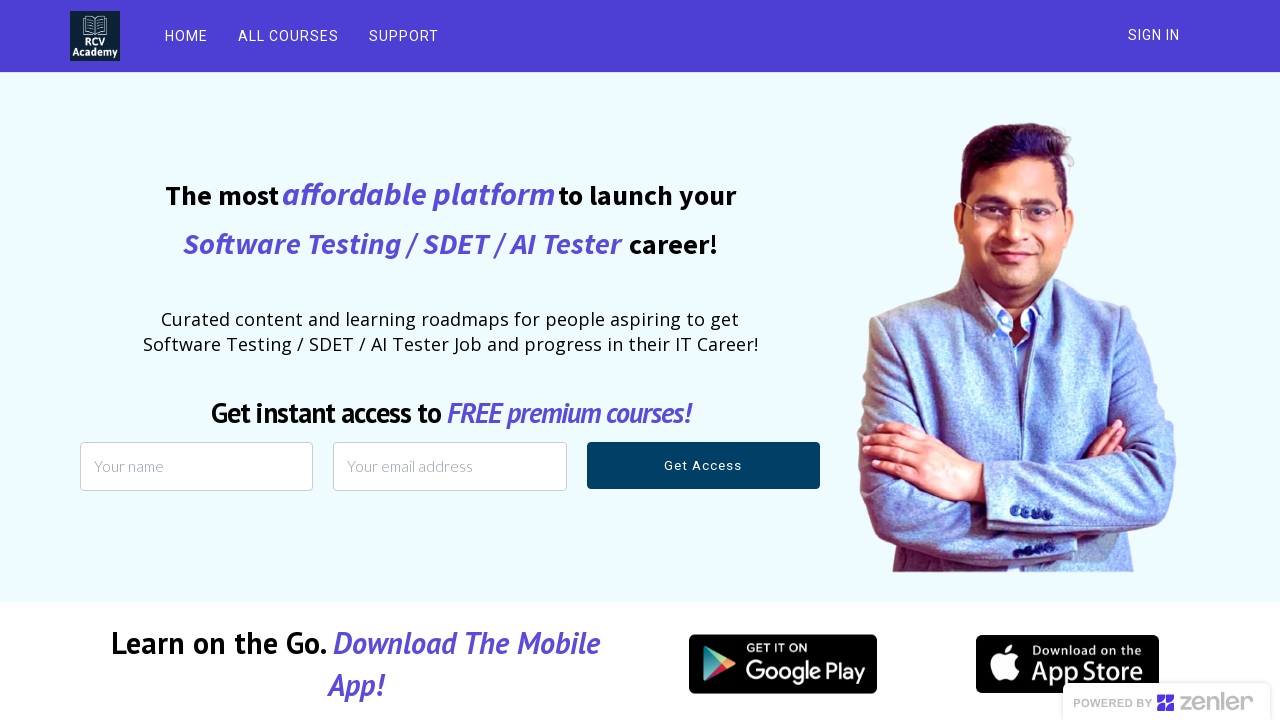

Clicked on the 6th dynamic link element at (336, 337) on .dynamic-link >> nth=5
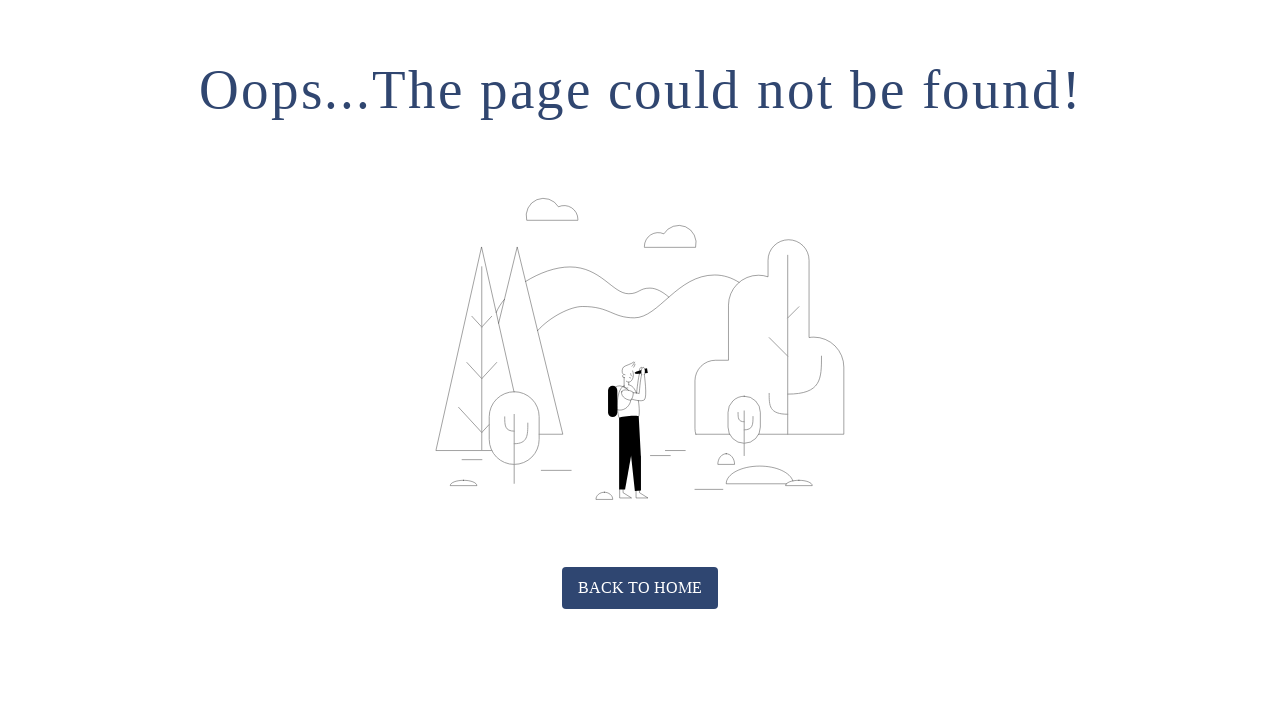

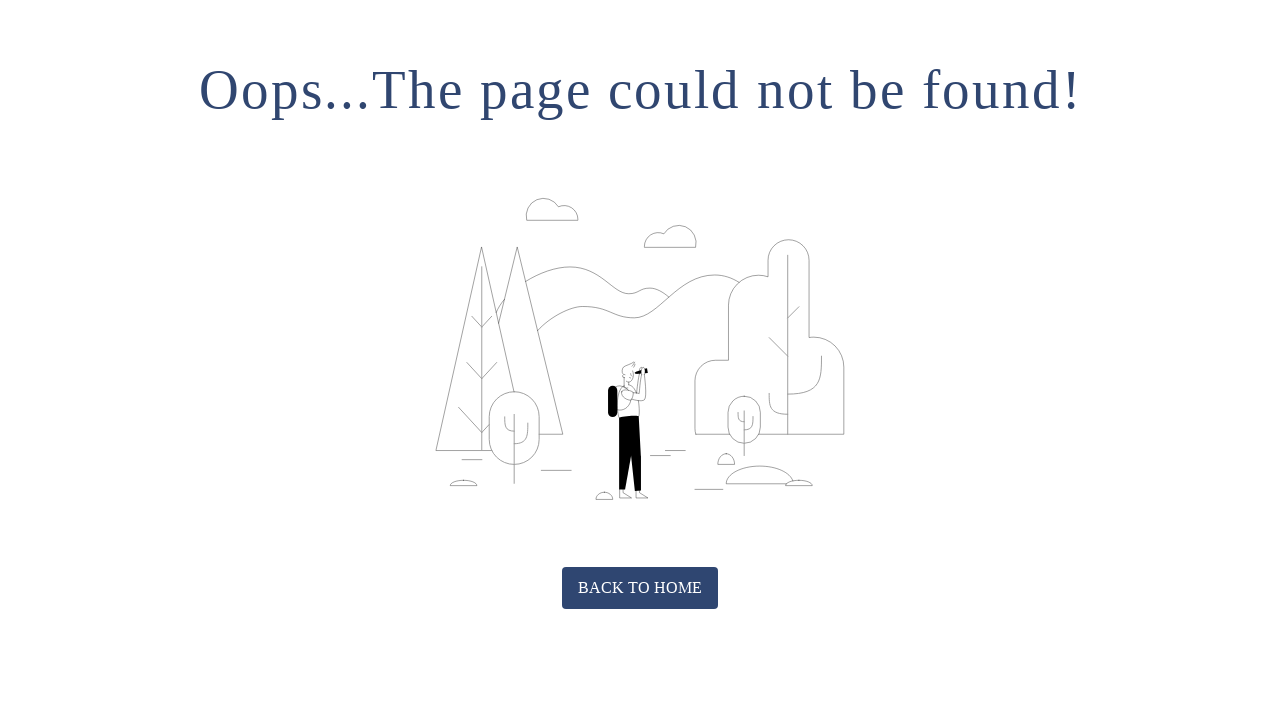